Opens the ITVDN website homepage and waits for the page to load

Starting URL: https://itvdn.com/ru

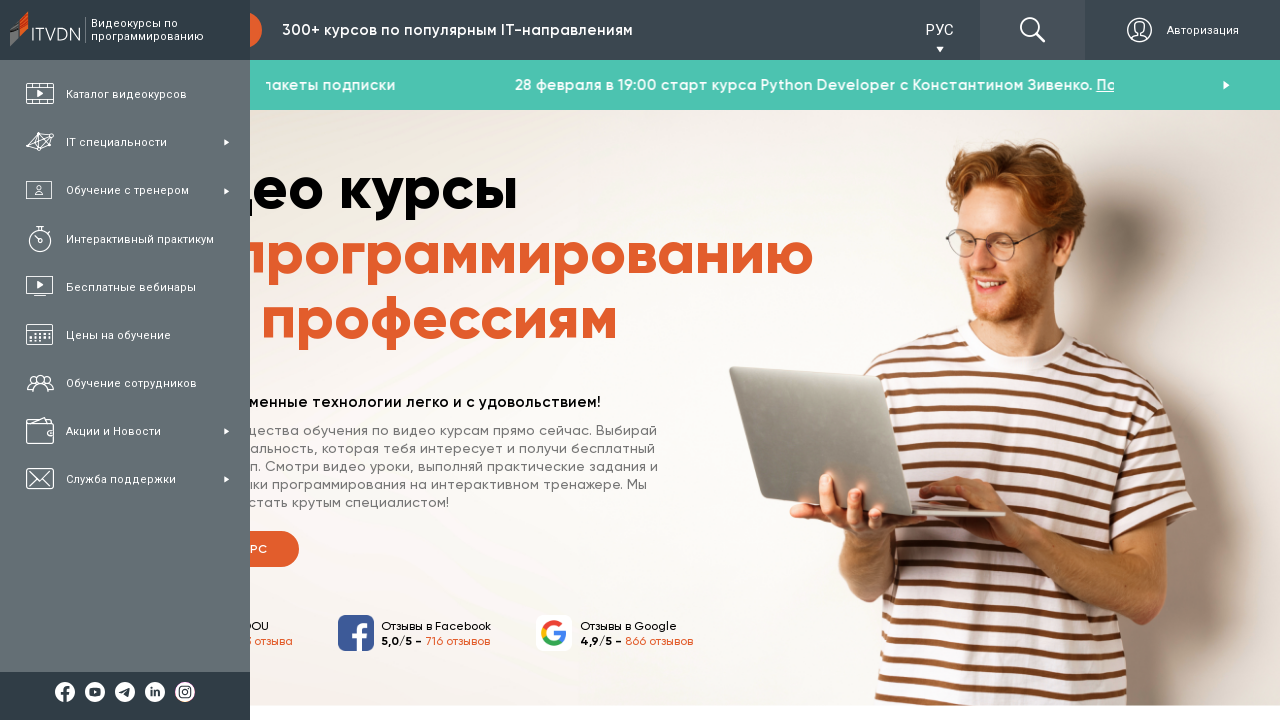

Waited for ITVDN homepage to fully load (networkidle state)
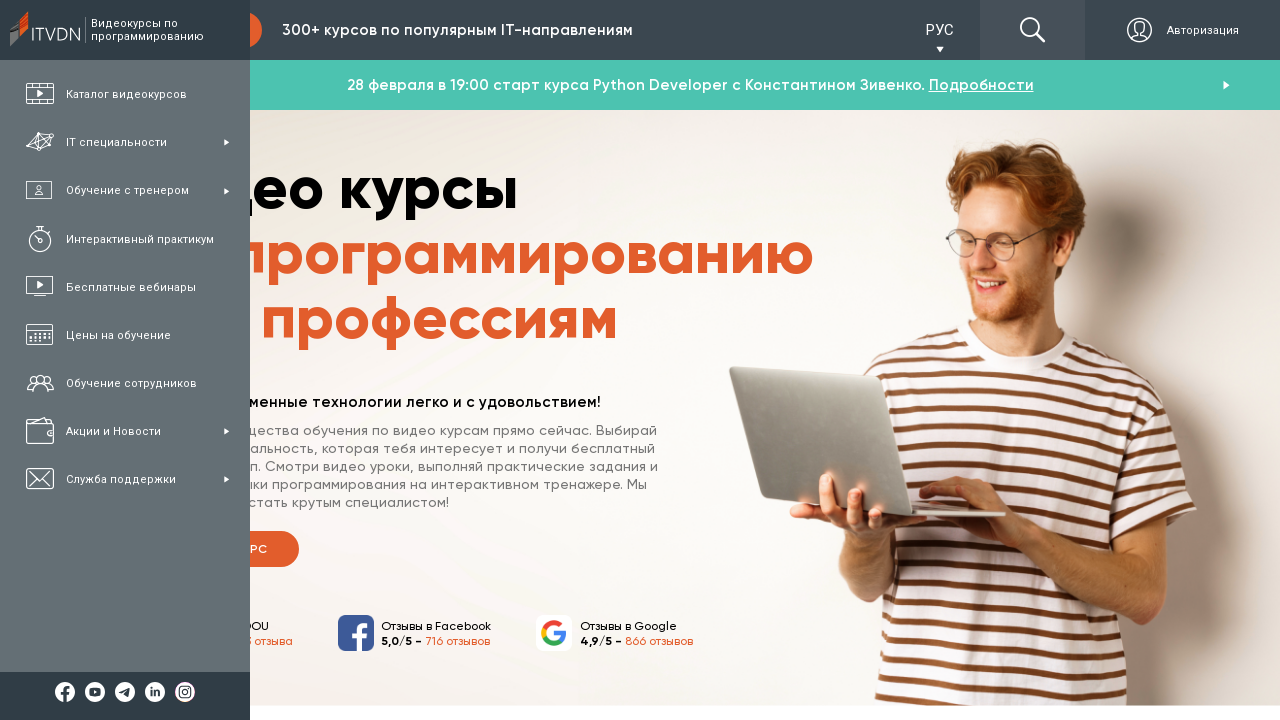

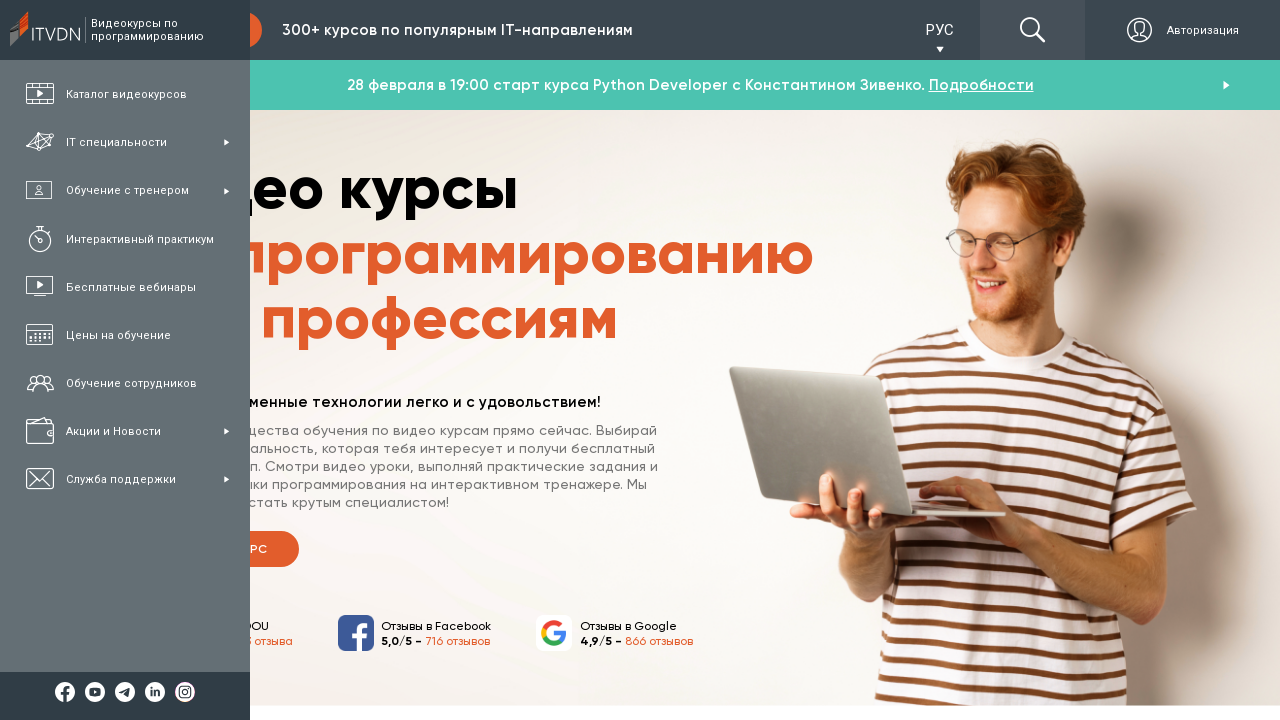